Tests number input field functionality by entering a value, clearing it, and entering a new value

Starting URL: http://the-internet.herokuapp.com/inputs

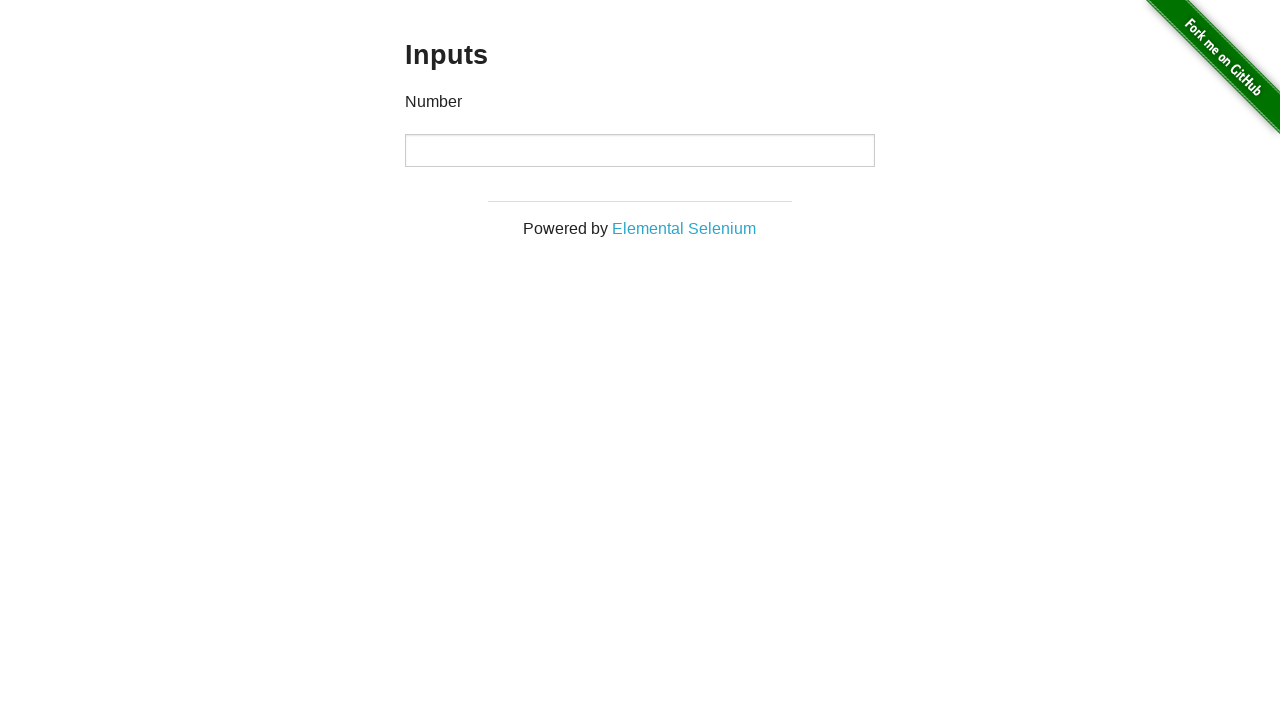

Entered initial value '1000' in number input field on input[type="number"]
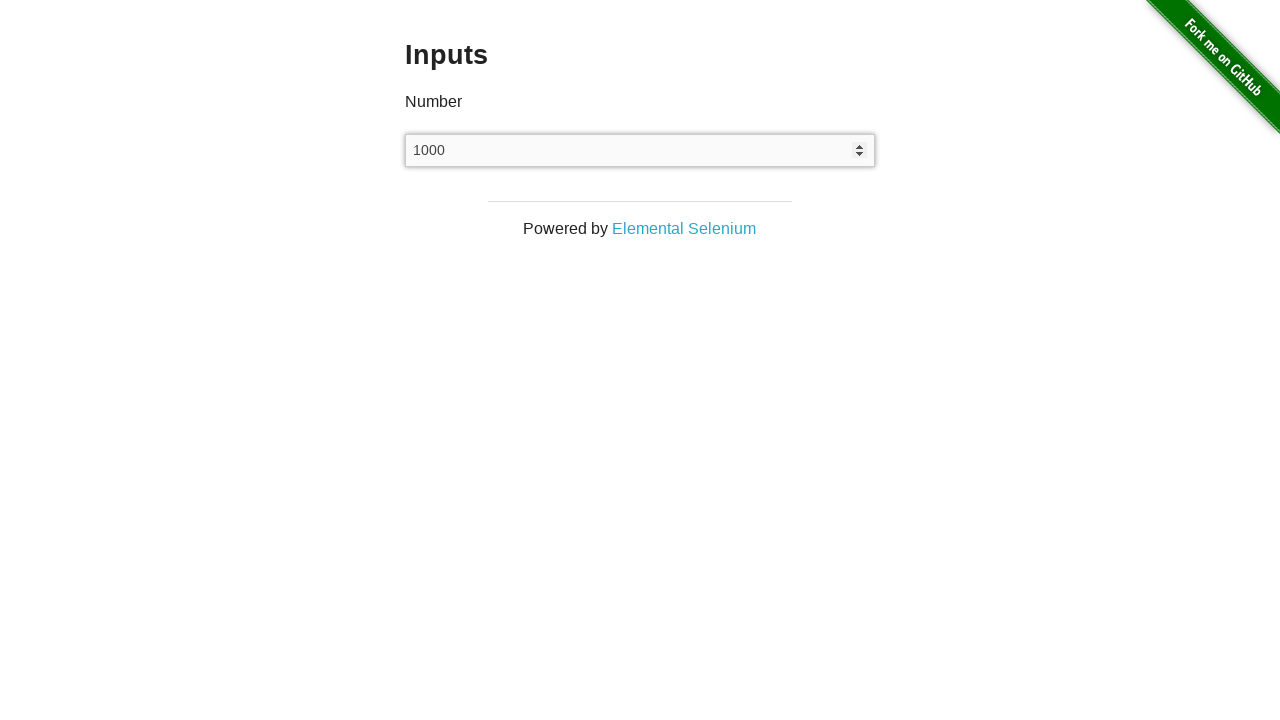

Cleared the number input field on input[type="number"]
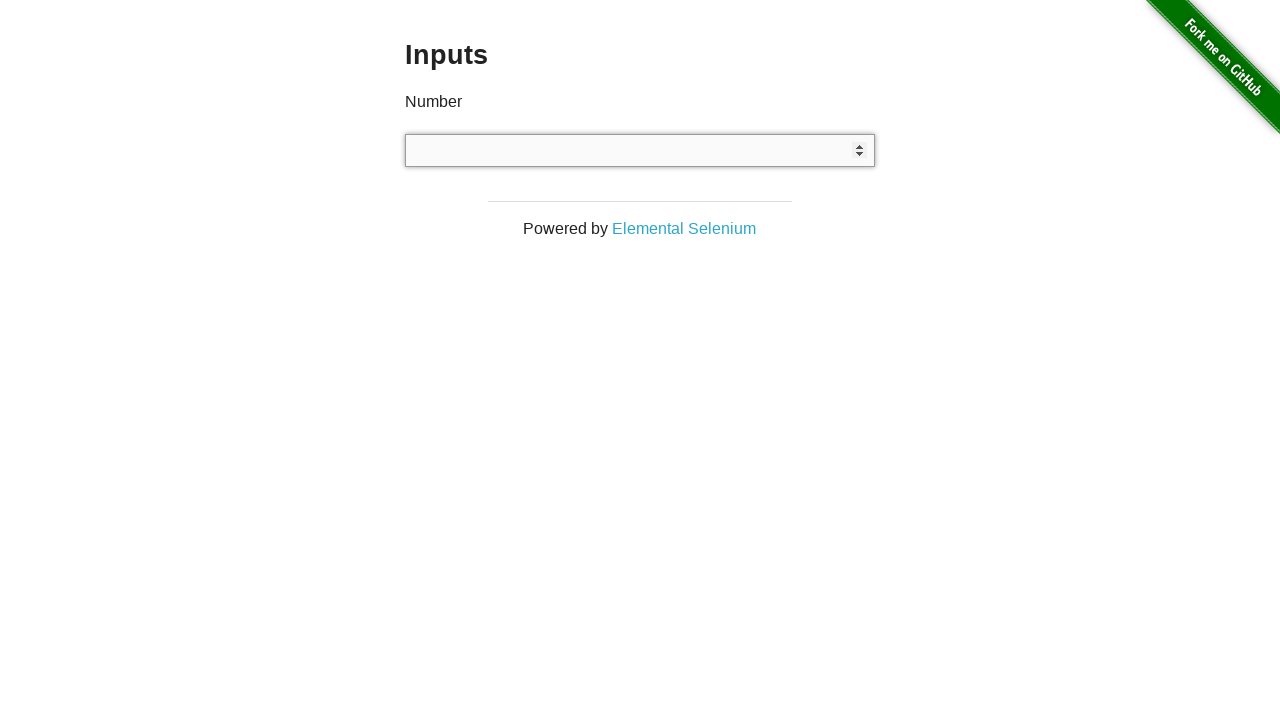

Entered new value '999' in number input field on input[type="number"]
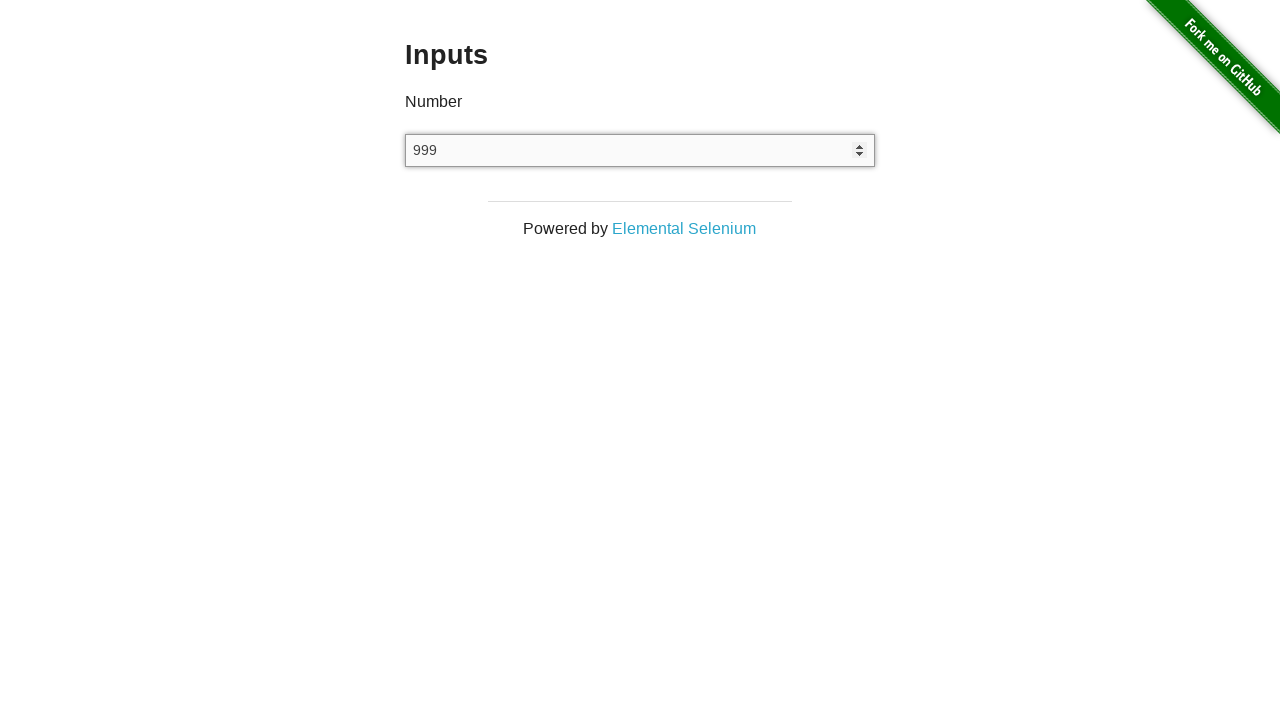

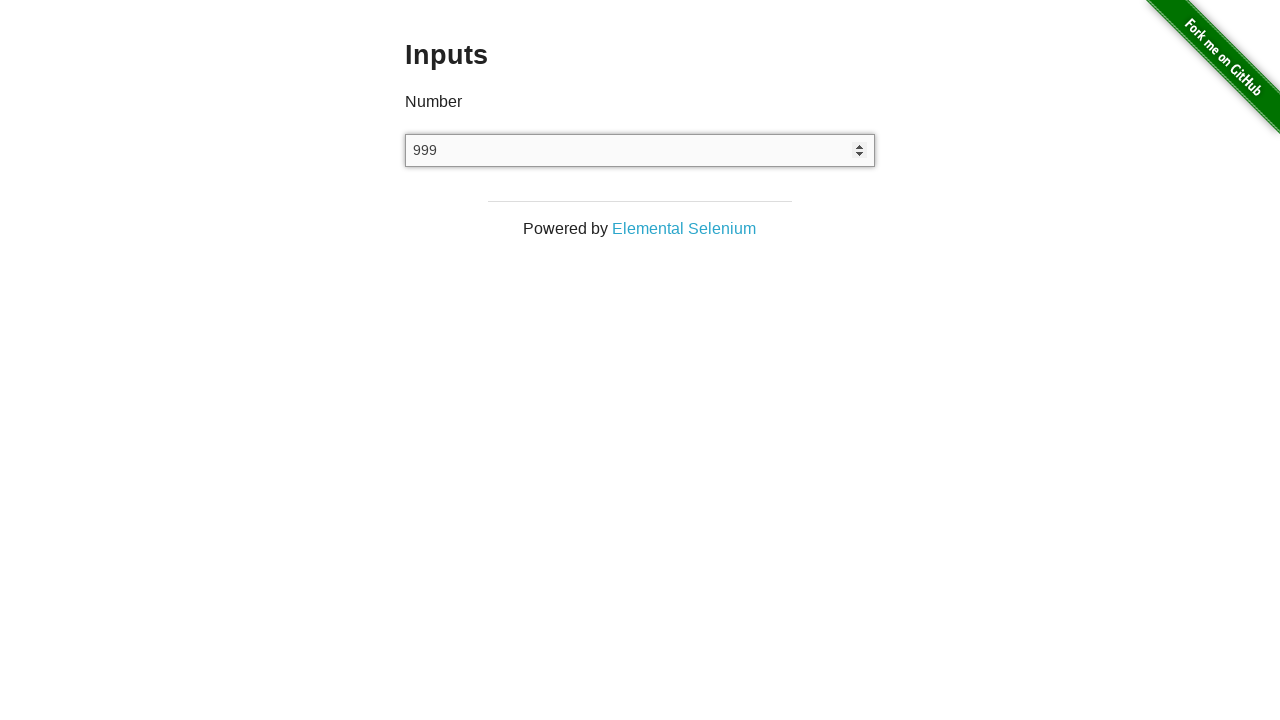